Tests slider functionality by dragging the minimum price slider to adjust the price range

Starting URL: https://www.jqueryscript.net/demo/Price-Range-Slider-jQuery-UI/

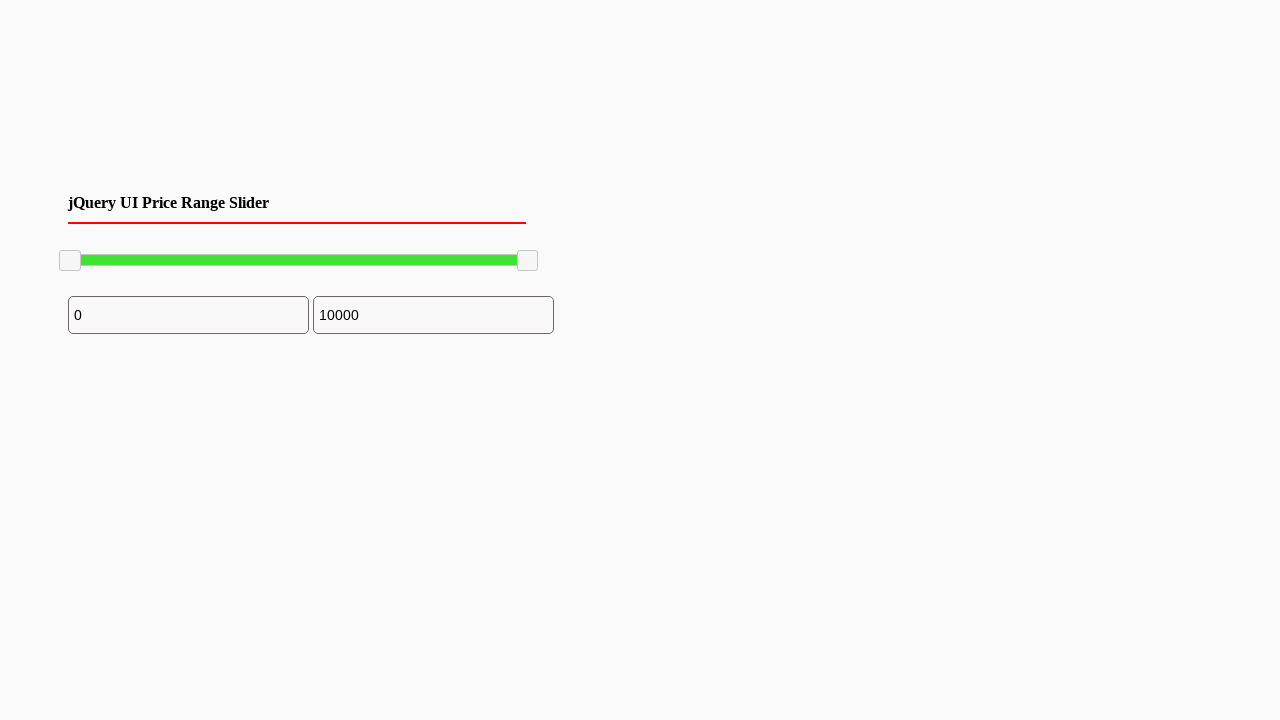

Located the minimum price slider handle
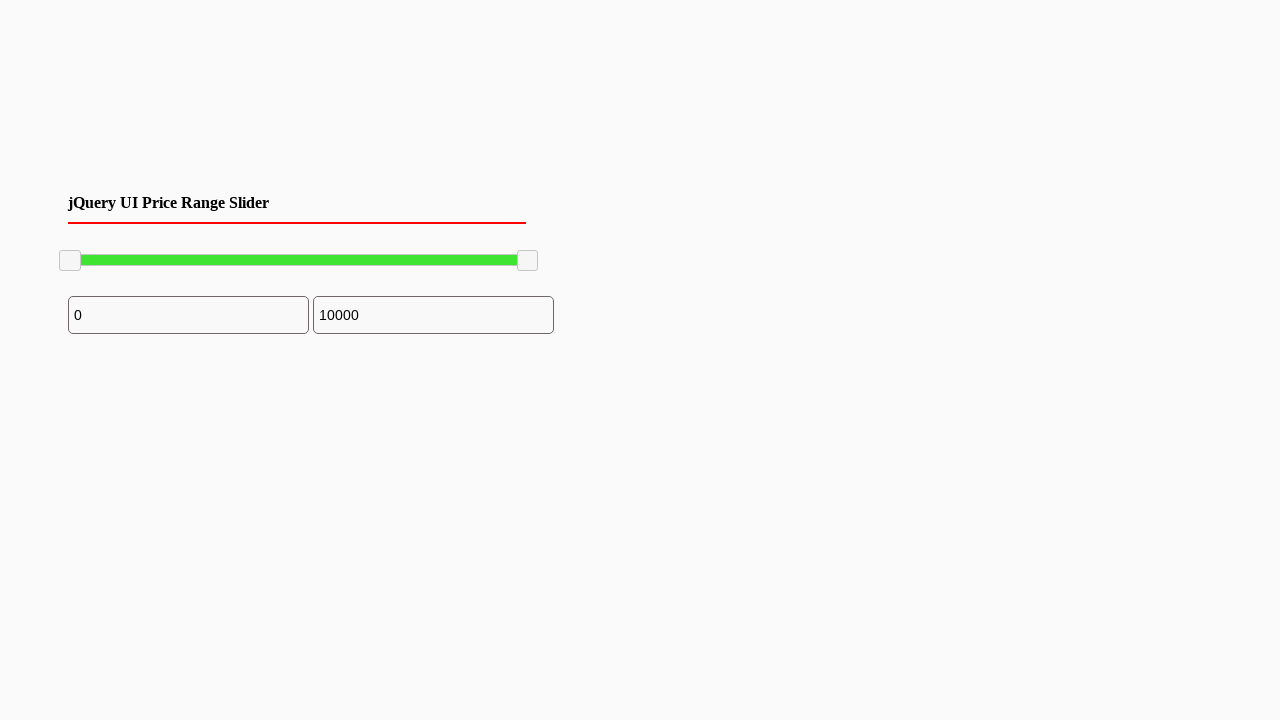

Retrieved bounding box of minimum price slider
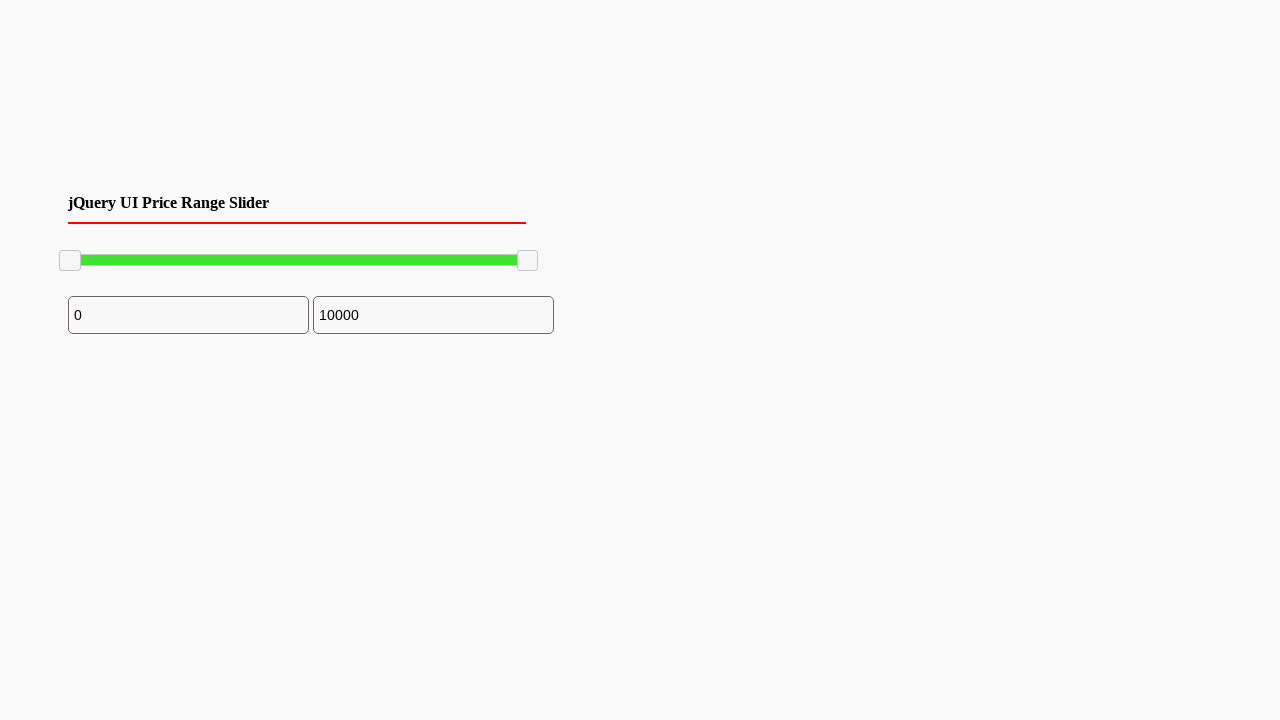

Moved mouse to minimum price slider handle center at (70, 261)
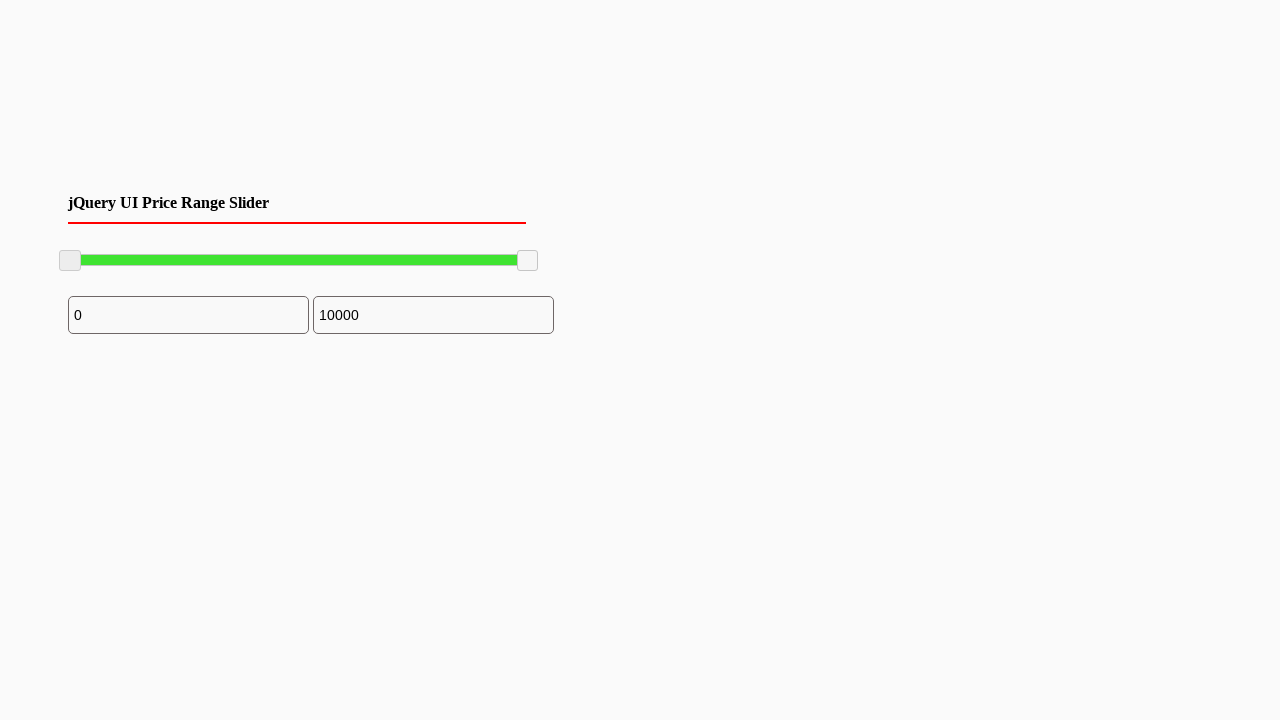

Pressed mouse button down on slider handle at (70, 261)
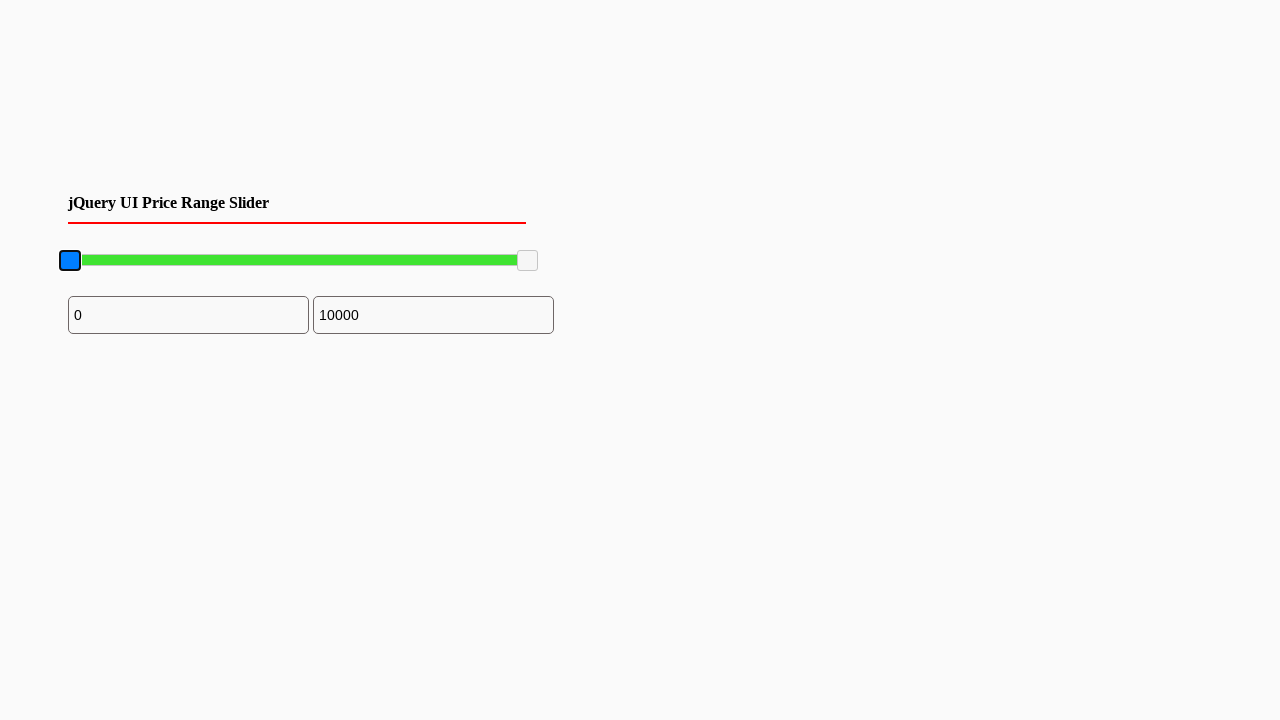

Dragged minimum price slider 100 pixels to the right at (170, 261)
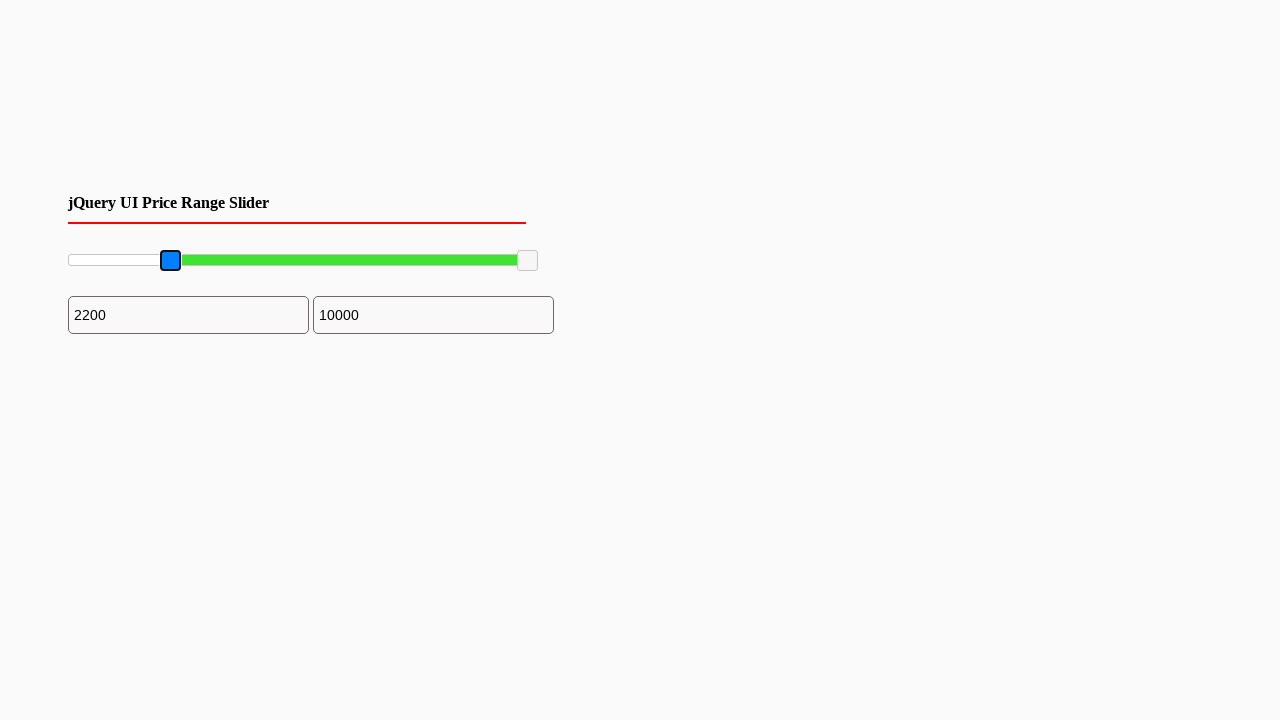

Released mouse button to complete slider drag at (170, 261)
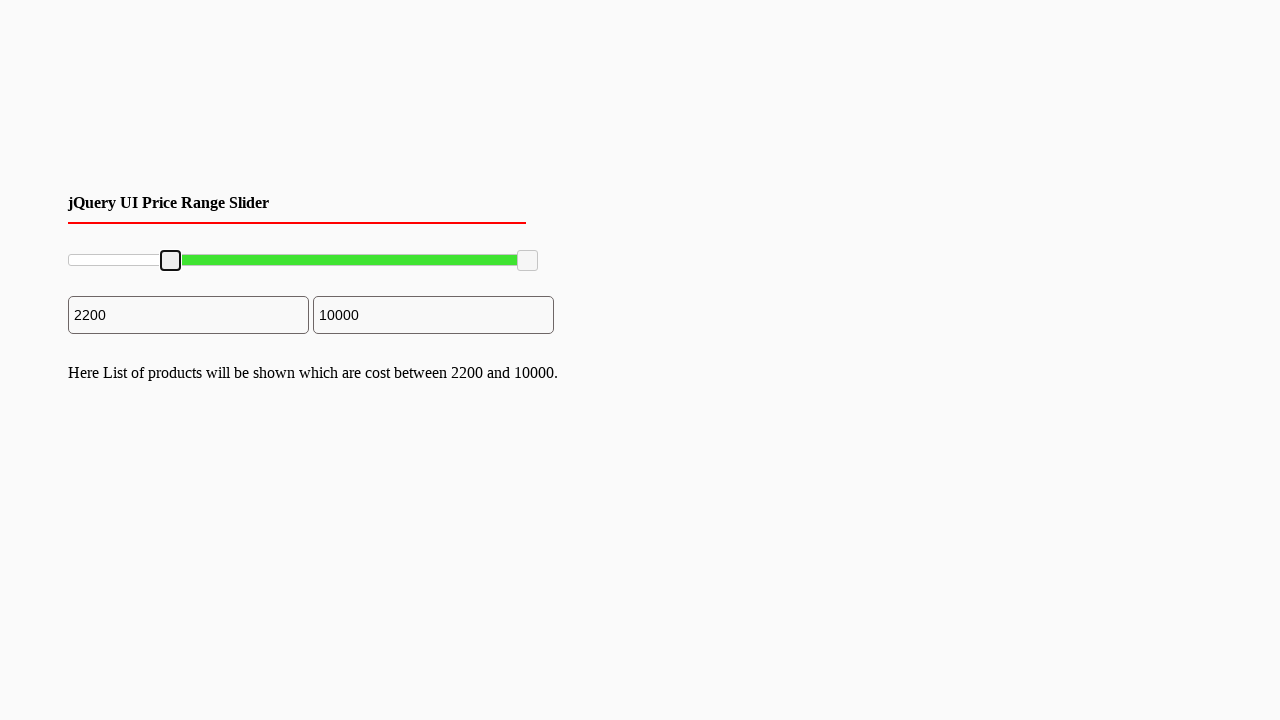

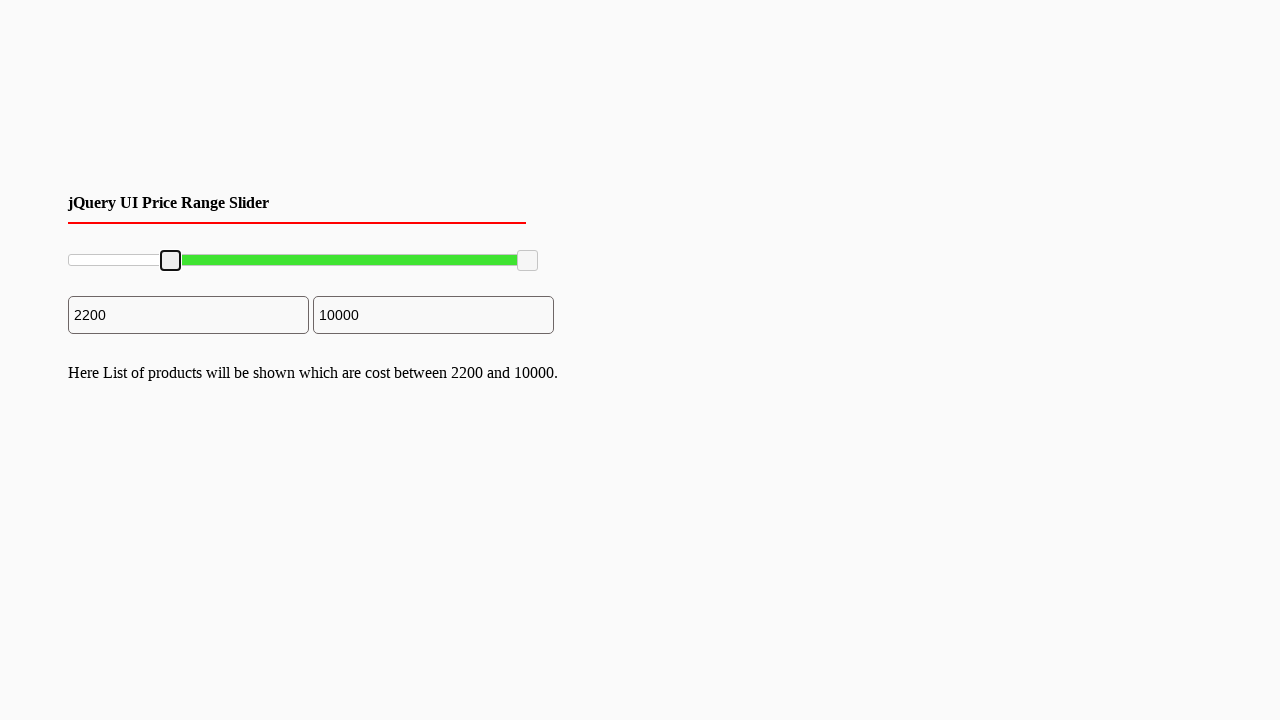